Navigates to Hacker News homepage, verifies that posts are displayed, and clicks through to the next page using the "More" link to test pagination functionality.

Starting URL: https://news.ycombinator.com/

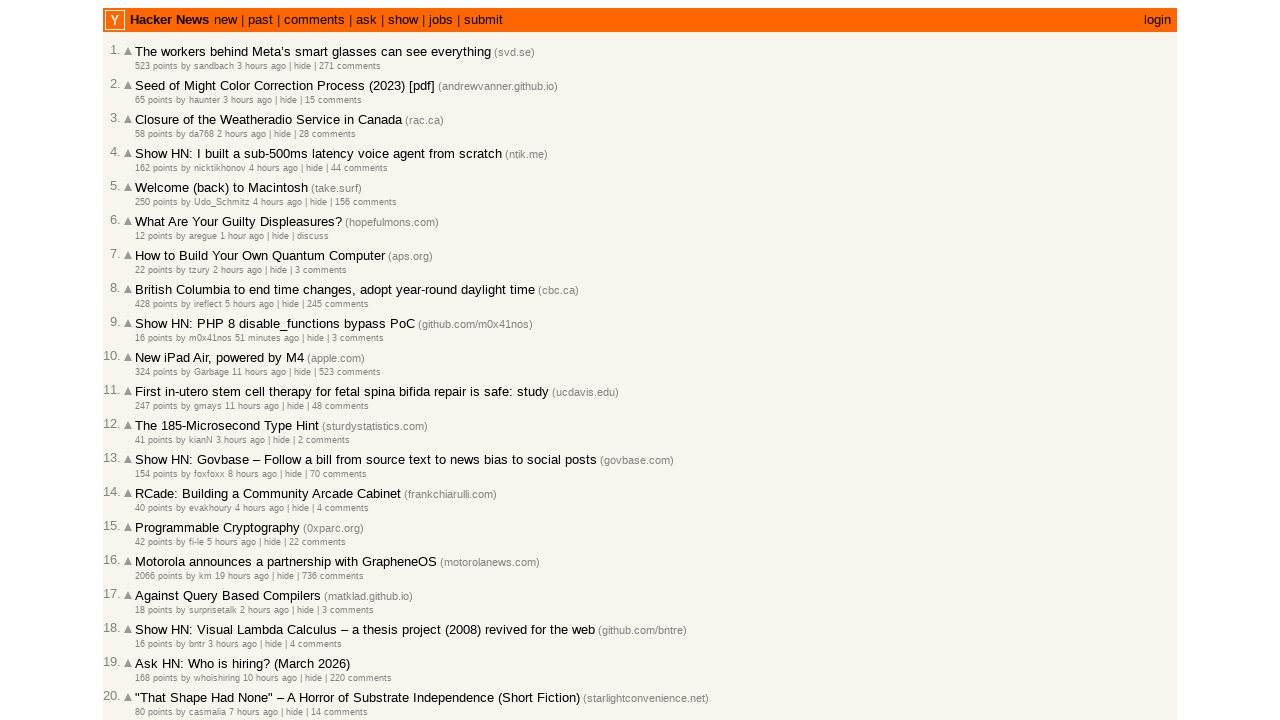

Waited for post elements to load on Hacker News homepage
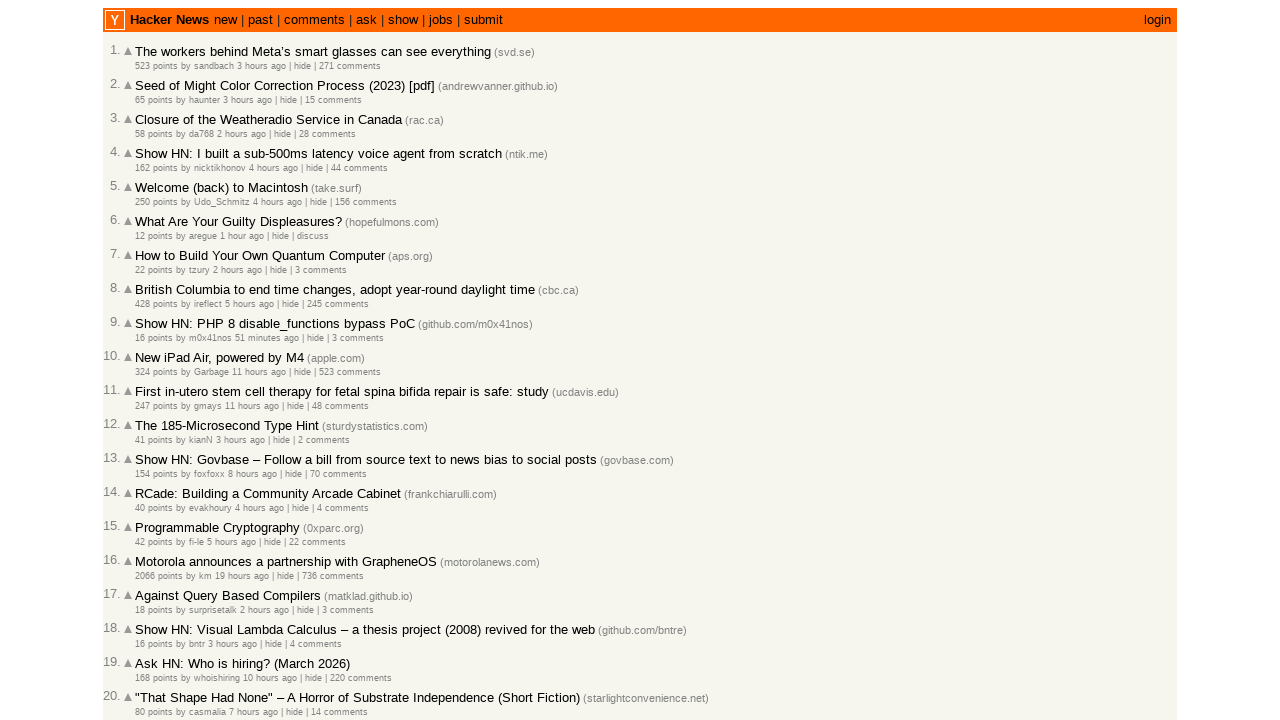

Verified post title links are present
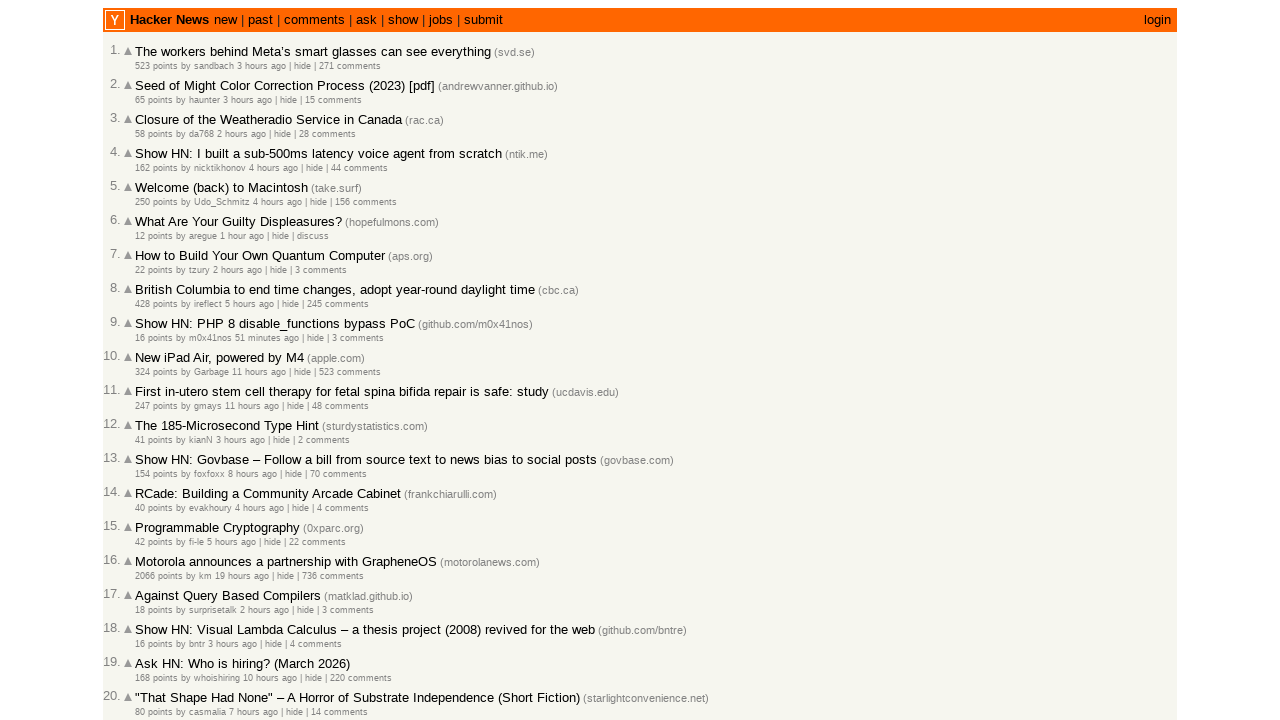

Verified post rank elements are present
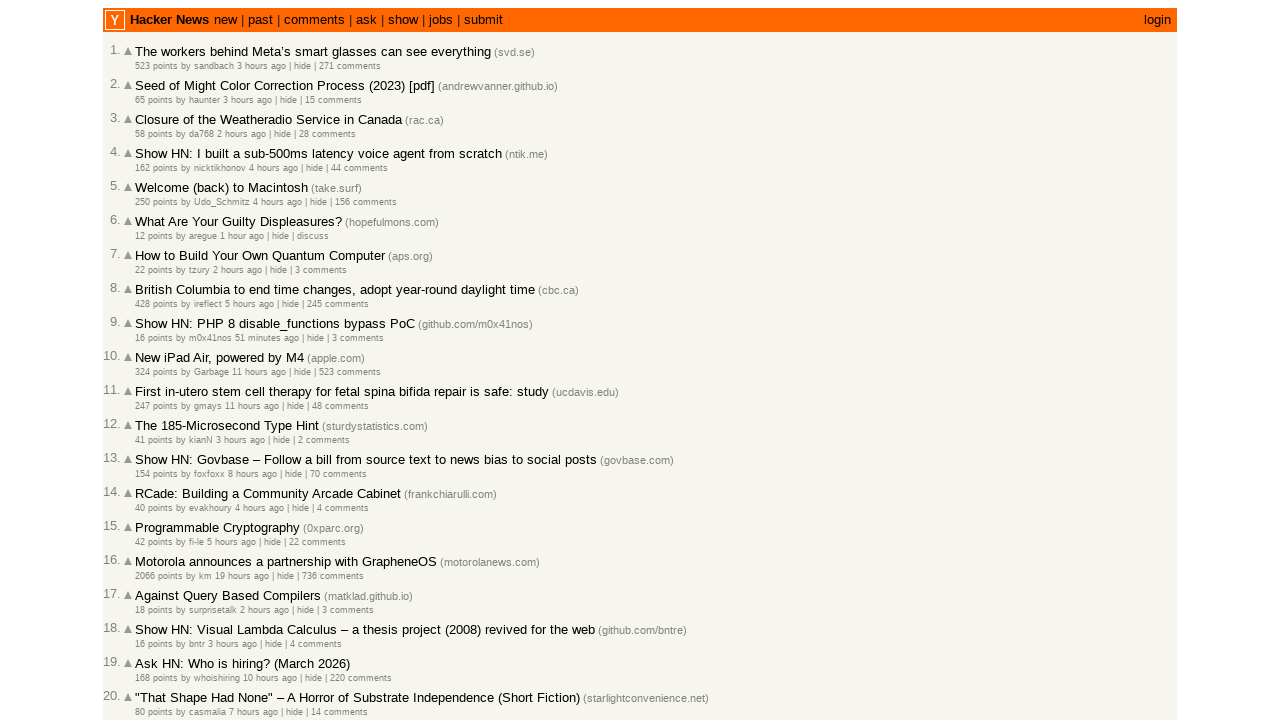

Clicked the 'More' link to navigate to next page at (149, 616) on .morelink
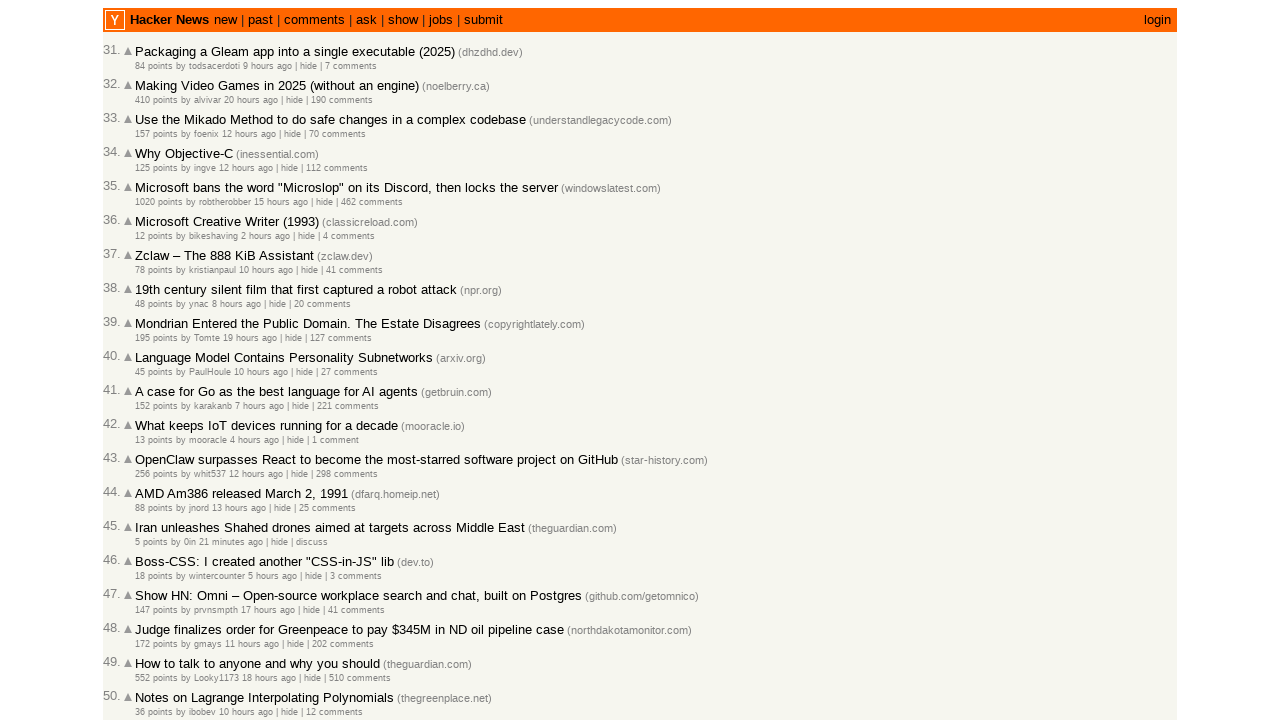

Waited for posts to load on the next page
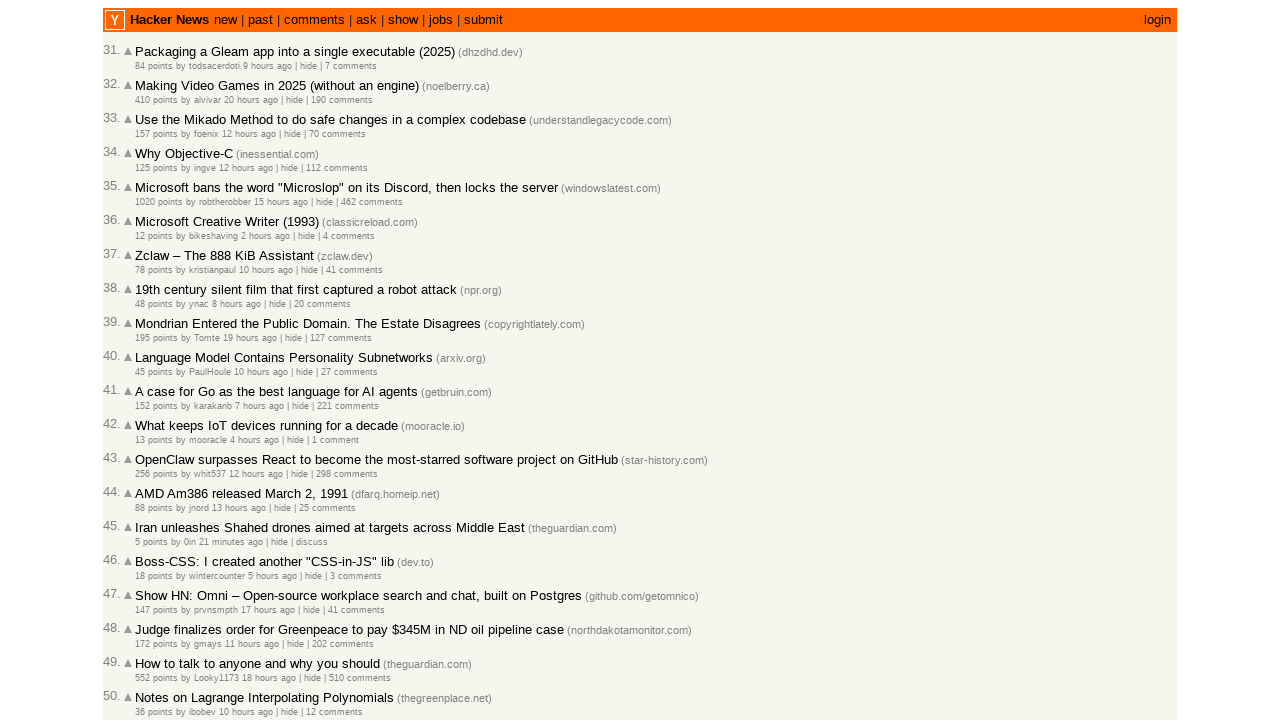

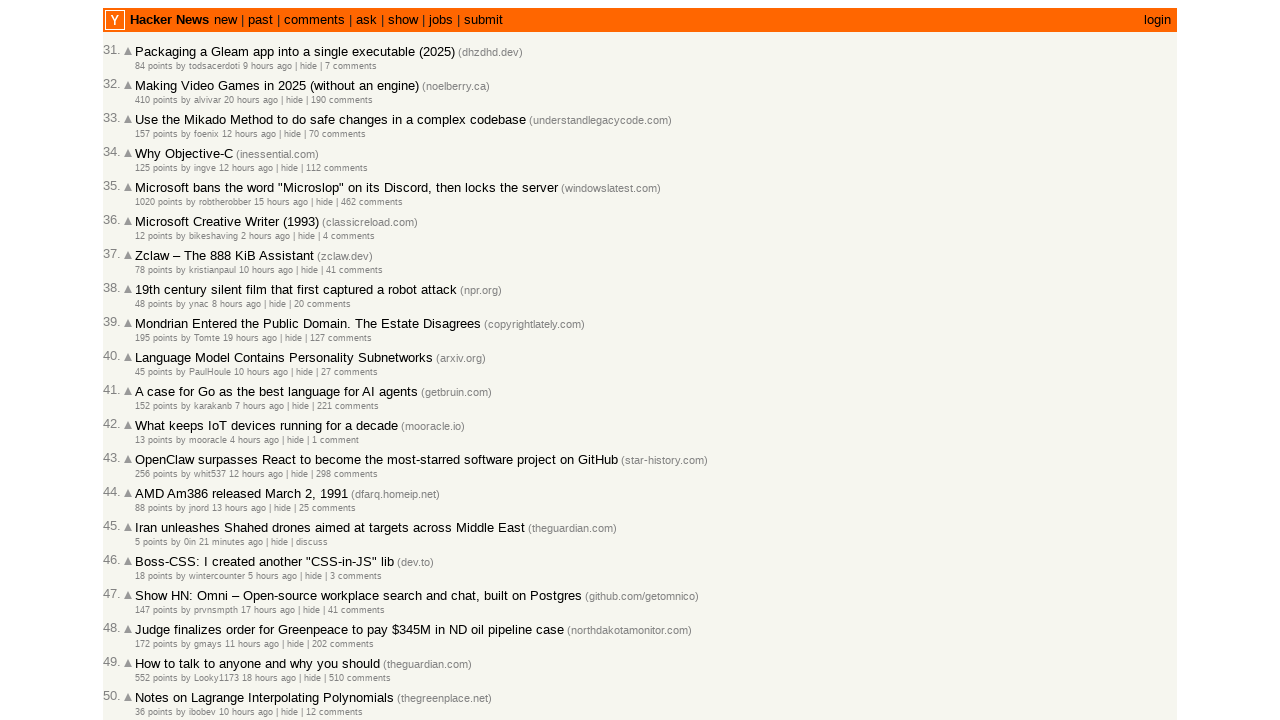